Tests JavaScript alert handling by clicking a button that triggers an alert, accepting the alert, and verifying the result message is displayed correctly on the page.

Starting URL: http://the-internet.herokuapp.com/javascript_alerts

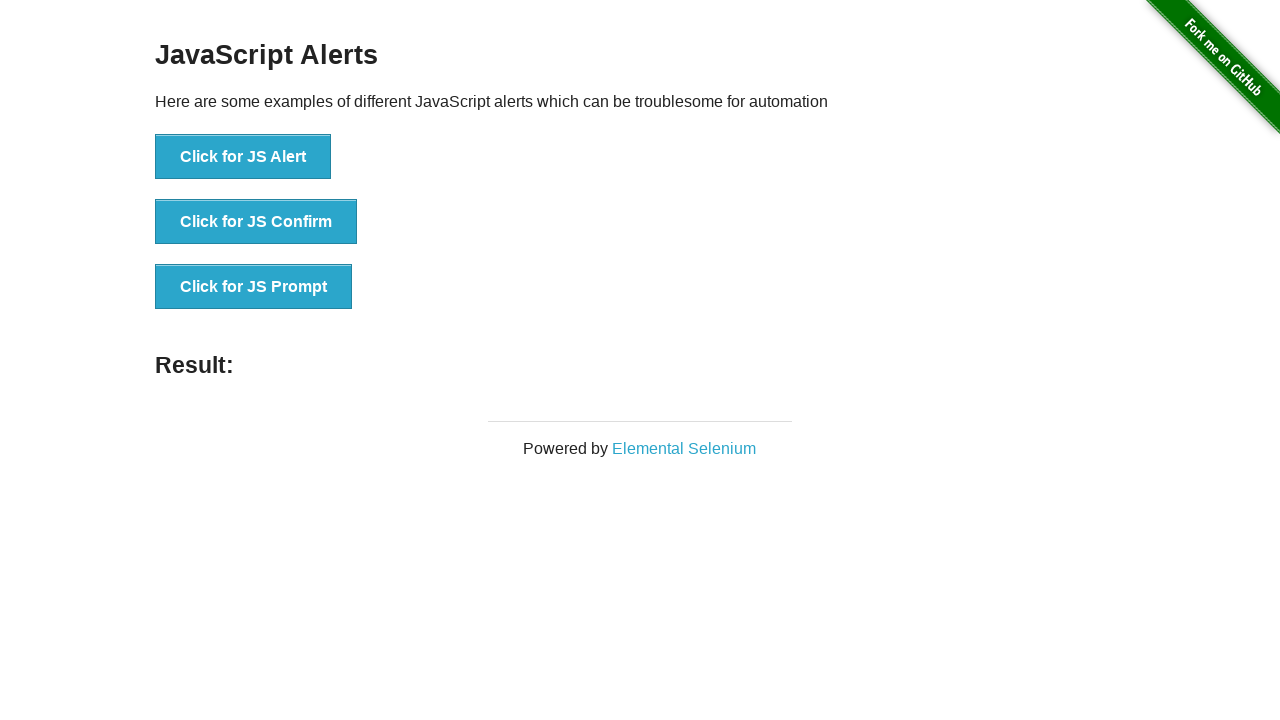

Set up dialog handler to automatically accept alerts
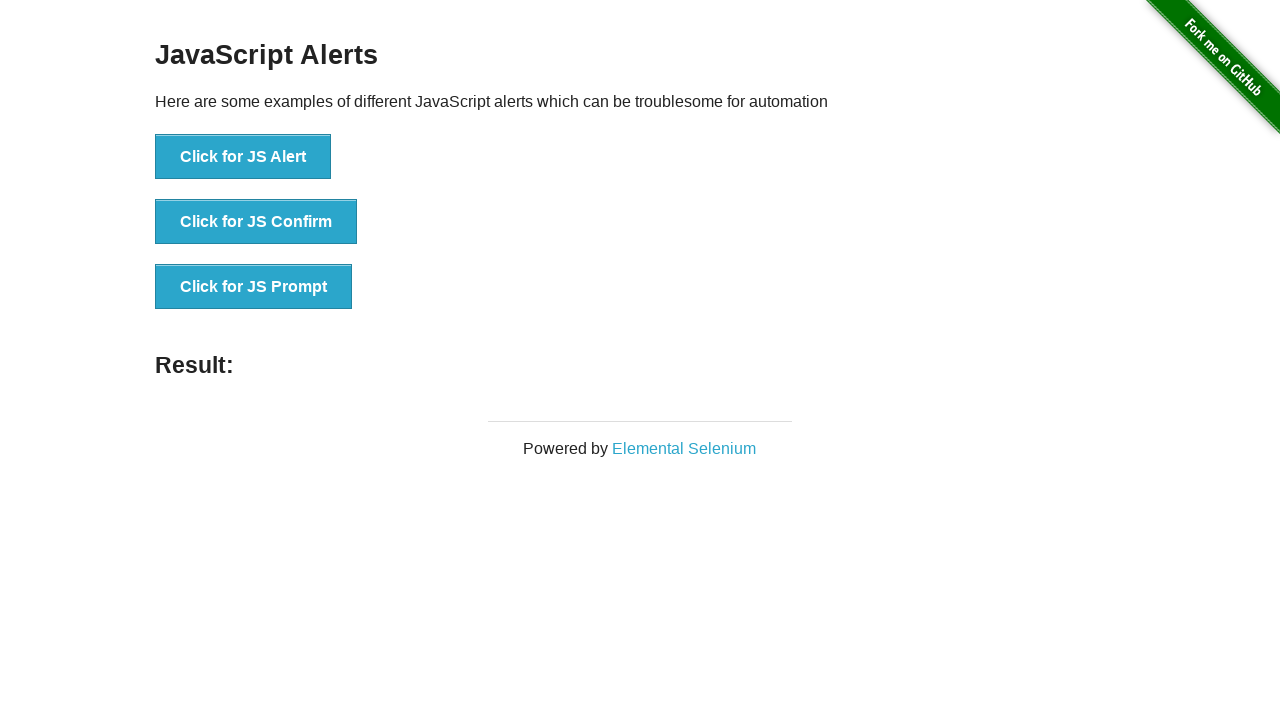

Clicked the first button to trigger JavaScript alert at (243, 157) on ul > li:nth-child(1) > button
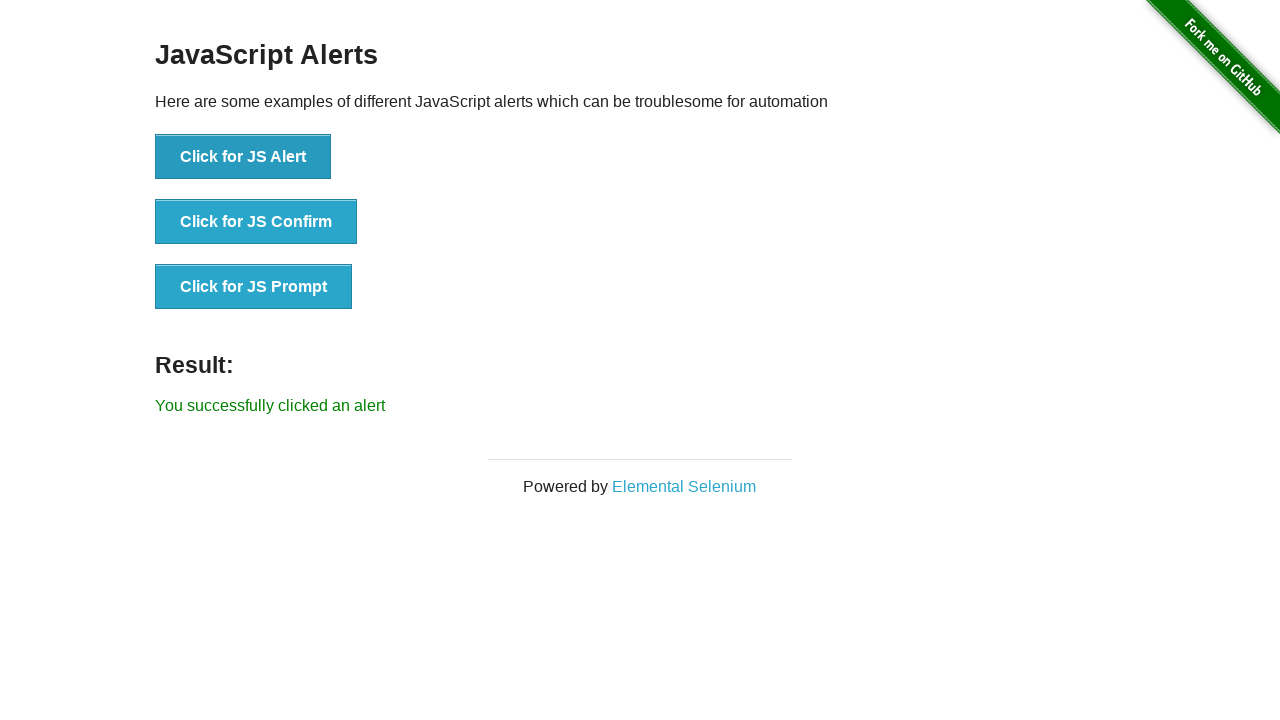

Result message element loaded after alert was accepted
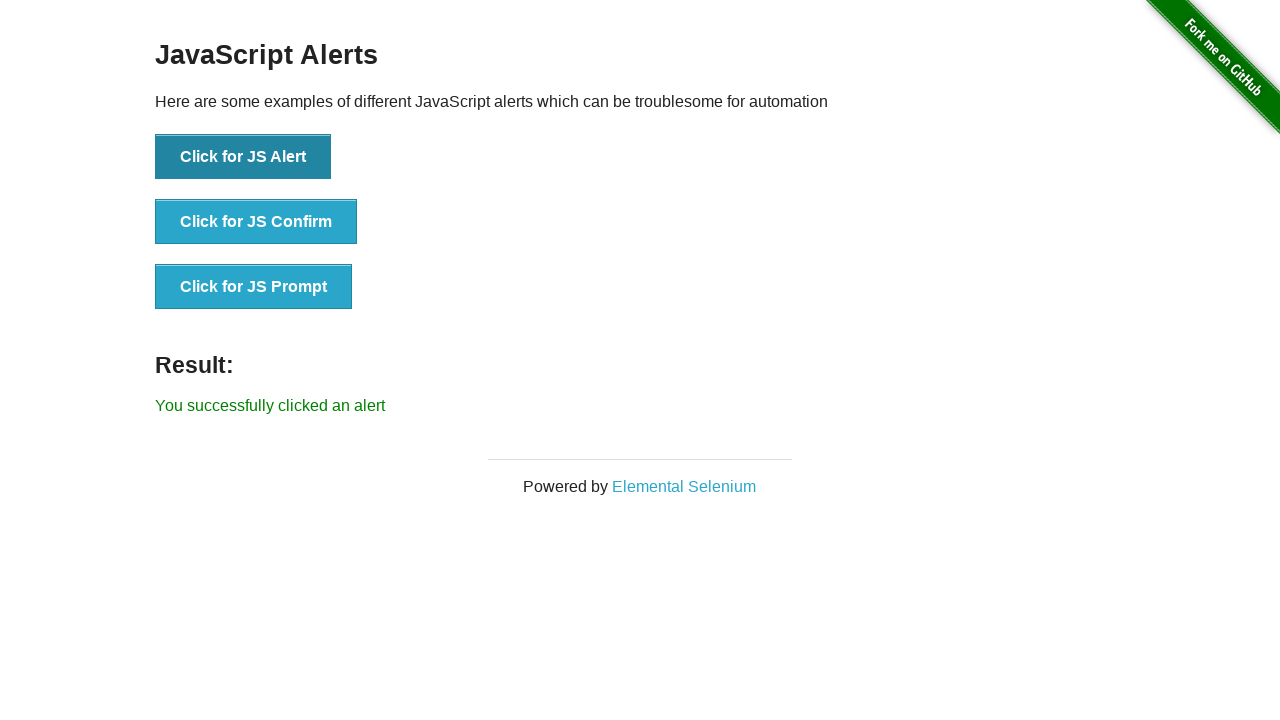

Retrieved result text: 'You successfully clicked an alert'
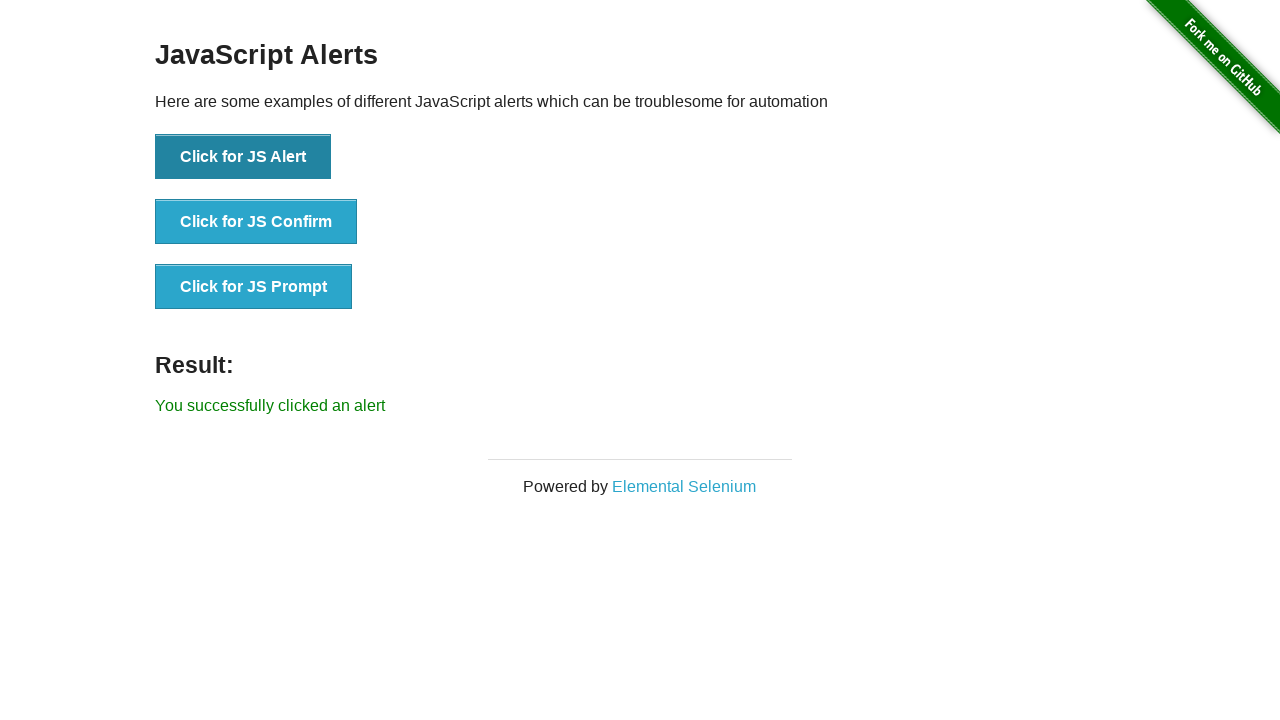

Verified result text matches expected message 'You successfully clicked an alert'
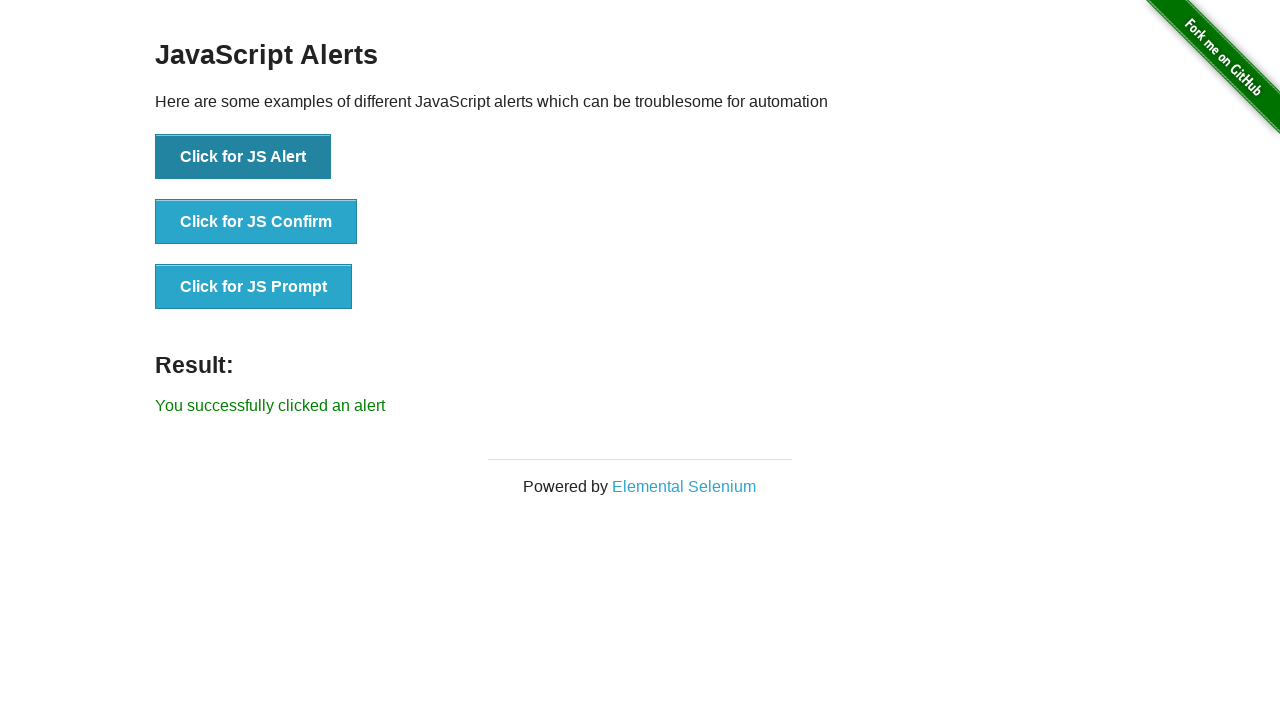

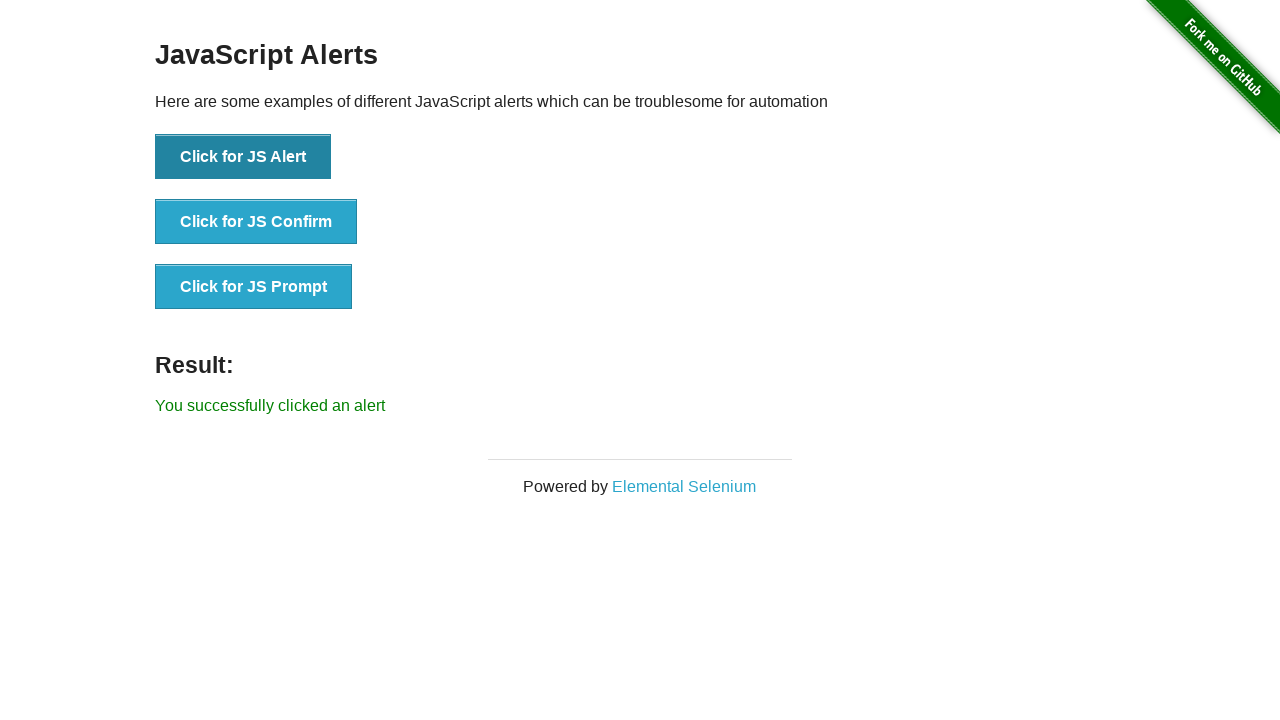